Tests the robot ordering workflow by closing an initial modal, filling out the order form with head, body, legs, and address options, previewing the robot, and submitting the order.

Starting URL: https://robotsparebinindustries.com/#/robot-order

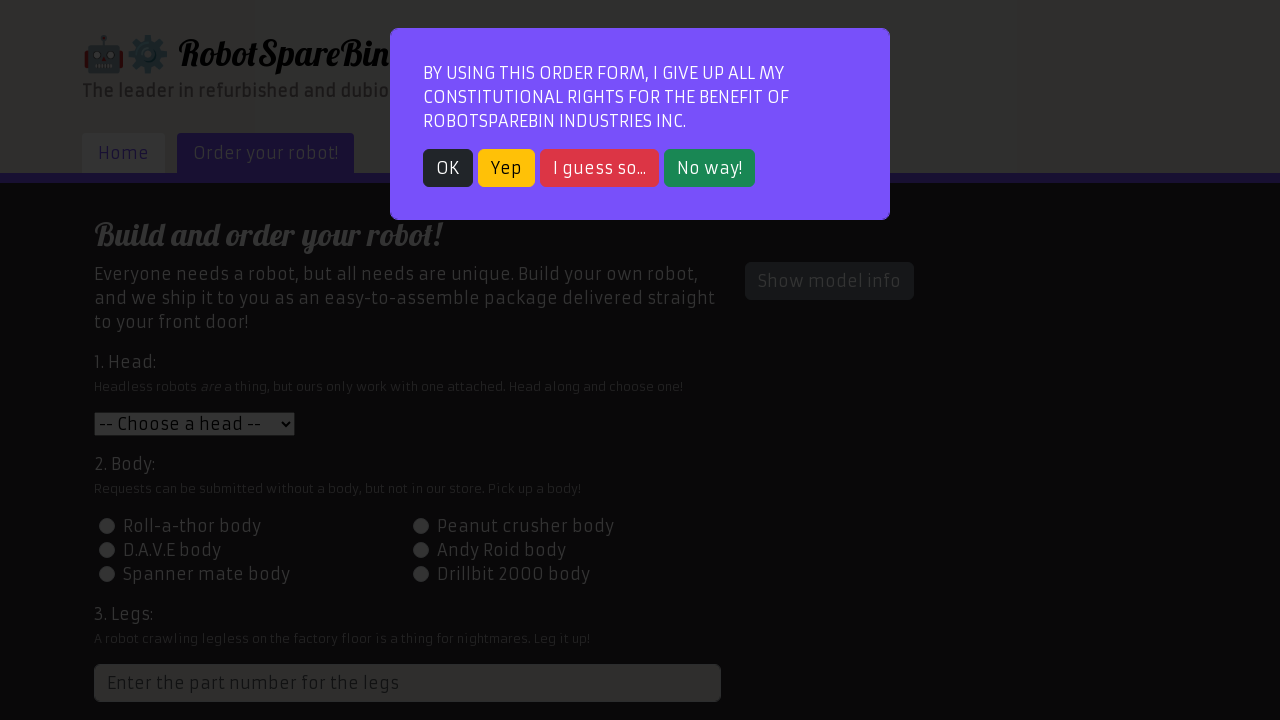

Closed initial modal by clicking OK button at (448, 168) on button:has-text('OK')
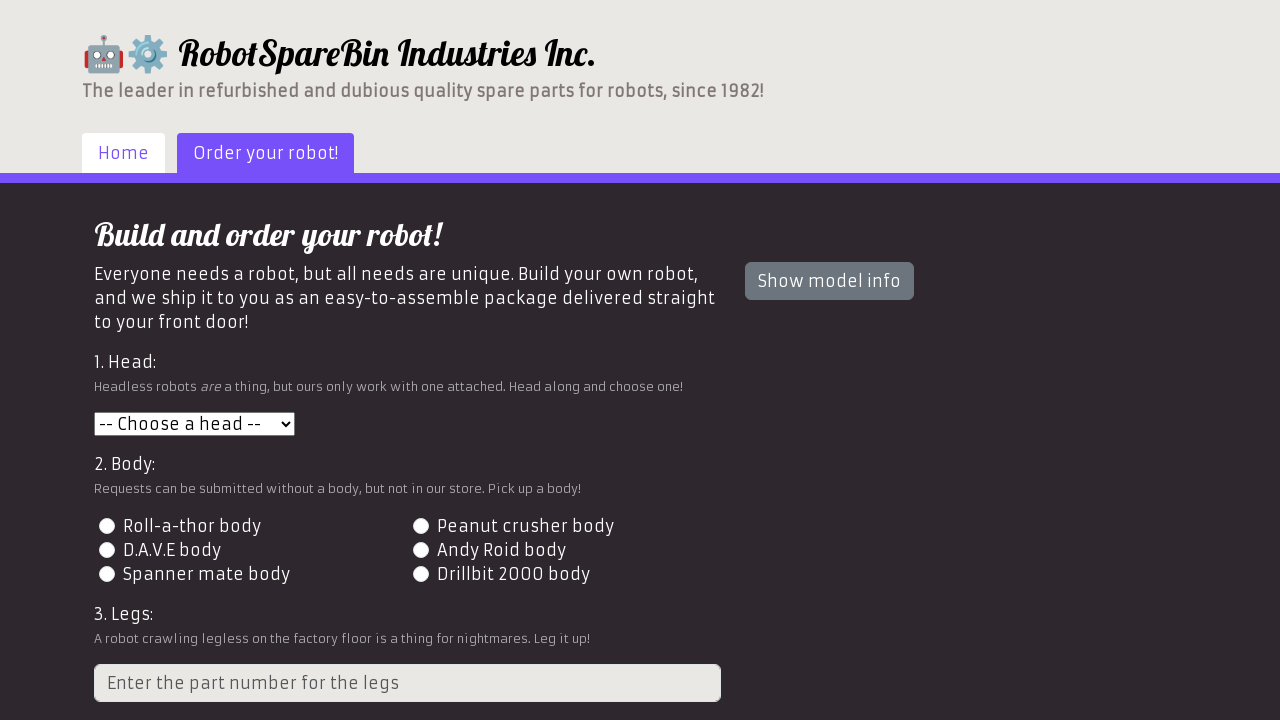

Order form loaded and head field is visible
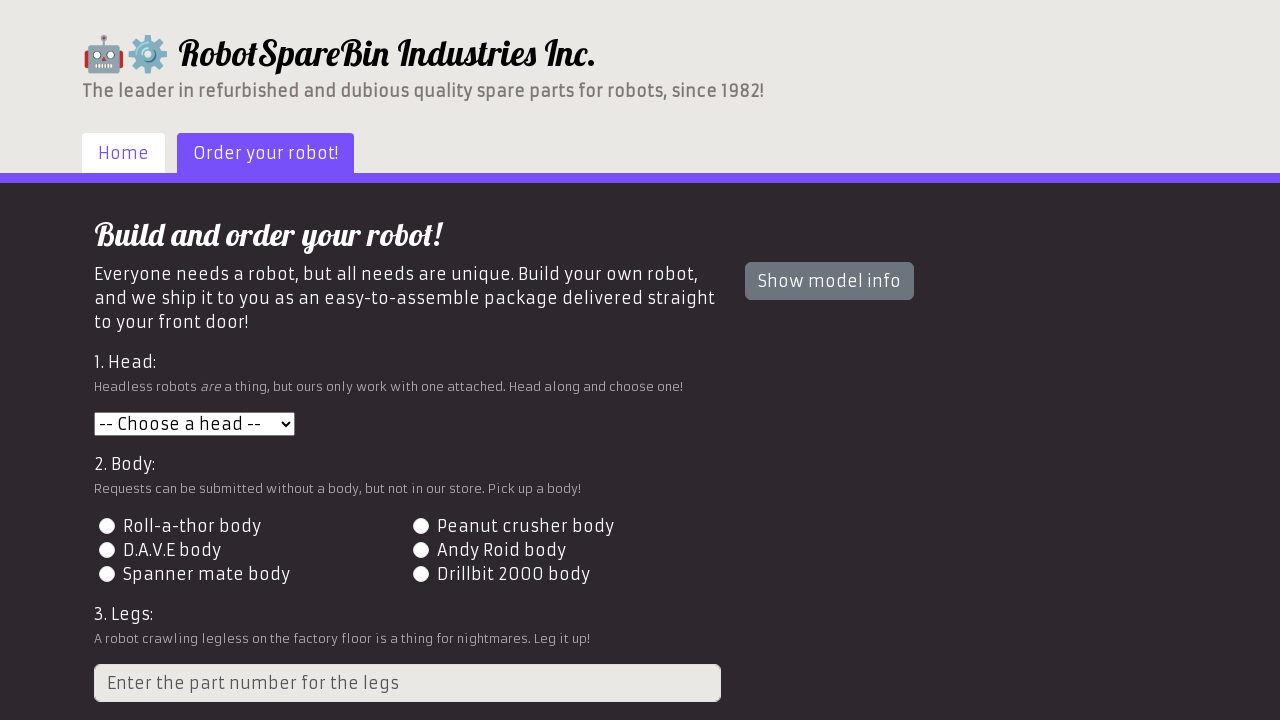

Selected head option (Peanut crusher head) on #head
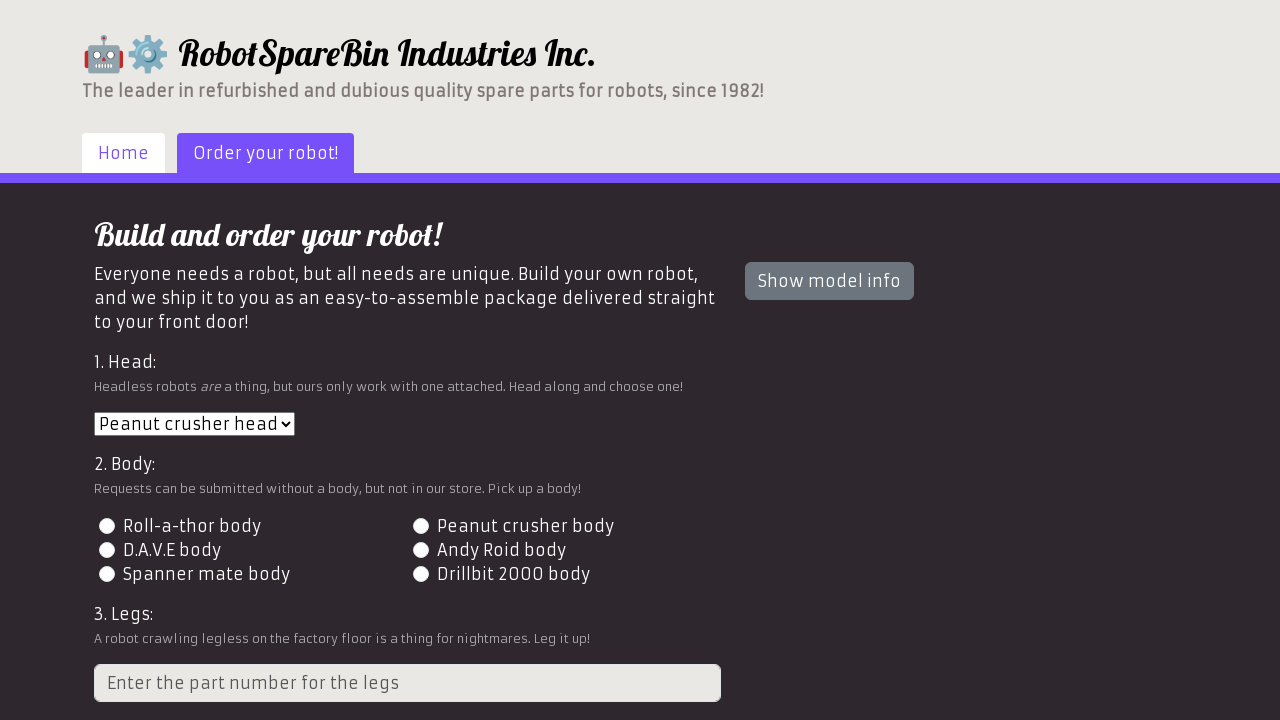

Selected body option with value 3 at (107, 550) on input[name='body'][value='3']
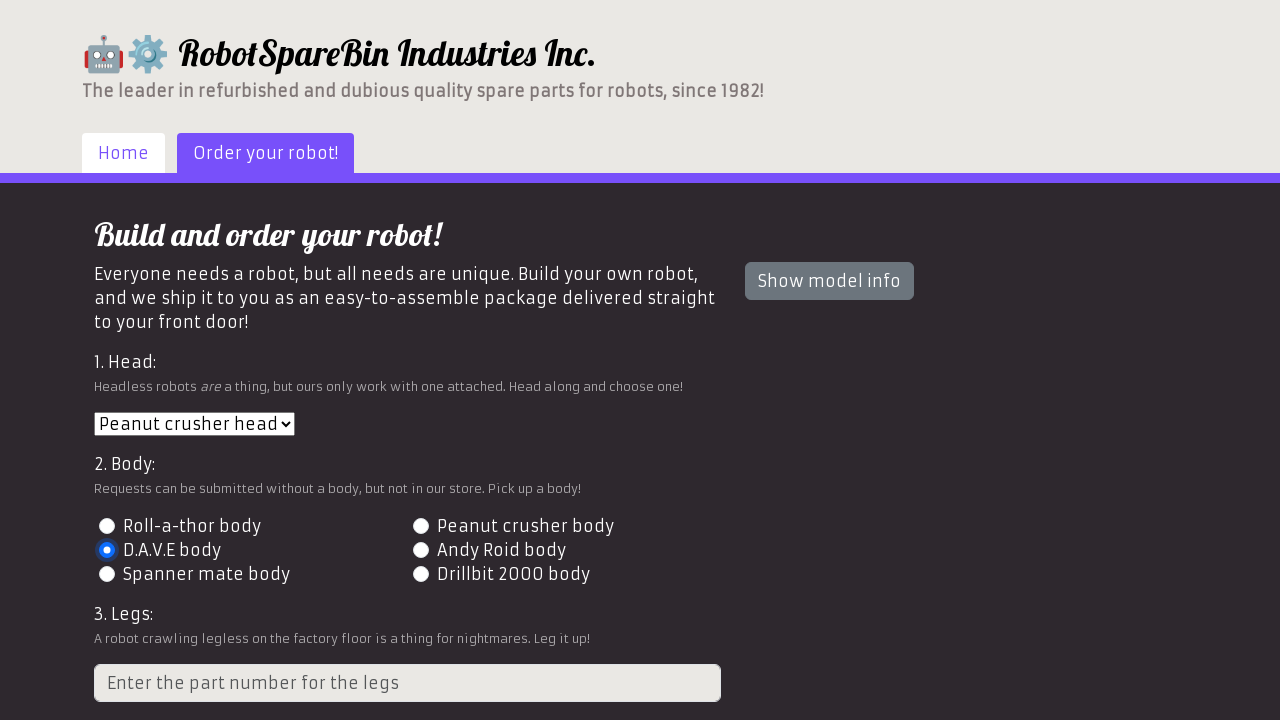

Entered legs count as 4 on input[type='number']
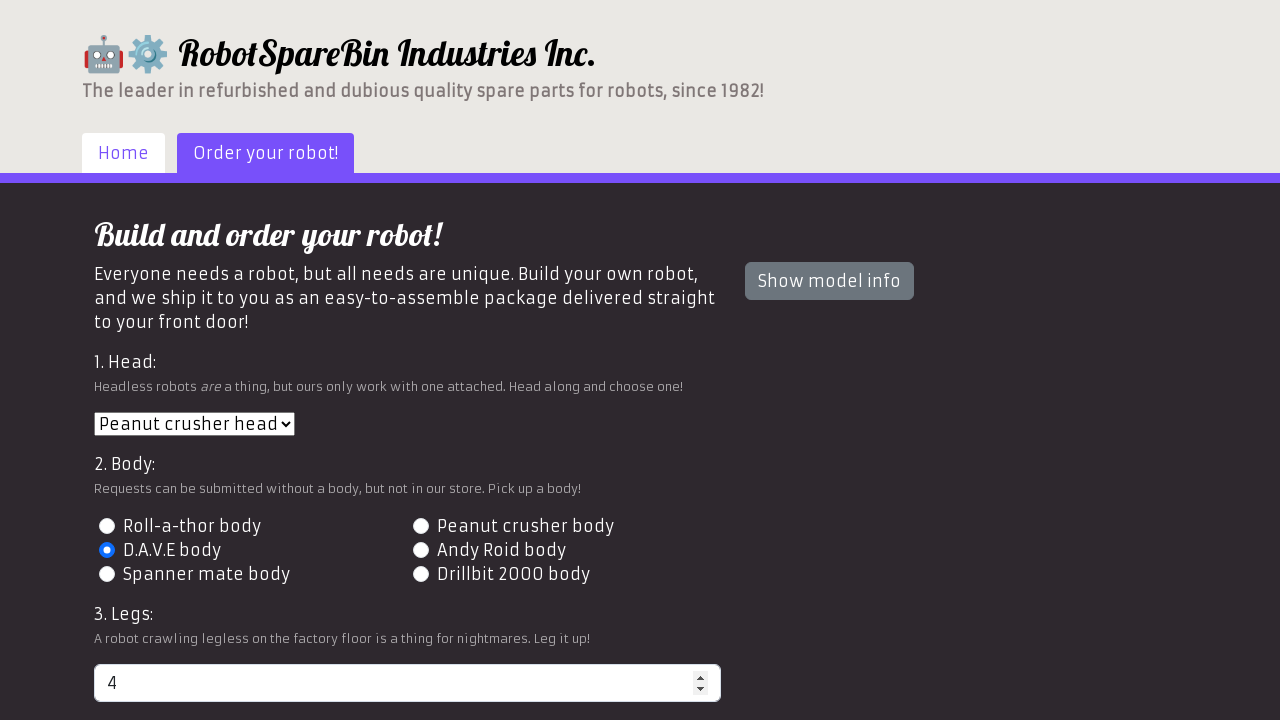

Entered shipping address: 742 Evergreen Terrace, Springfield on #address
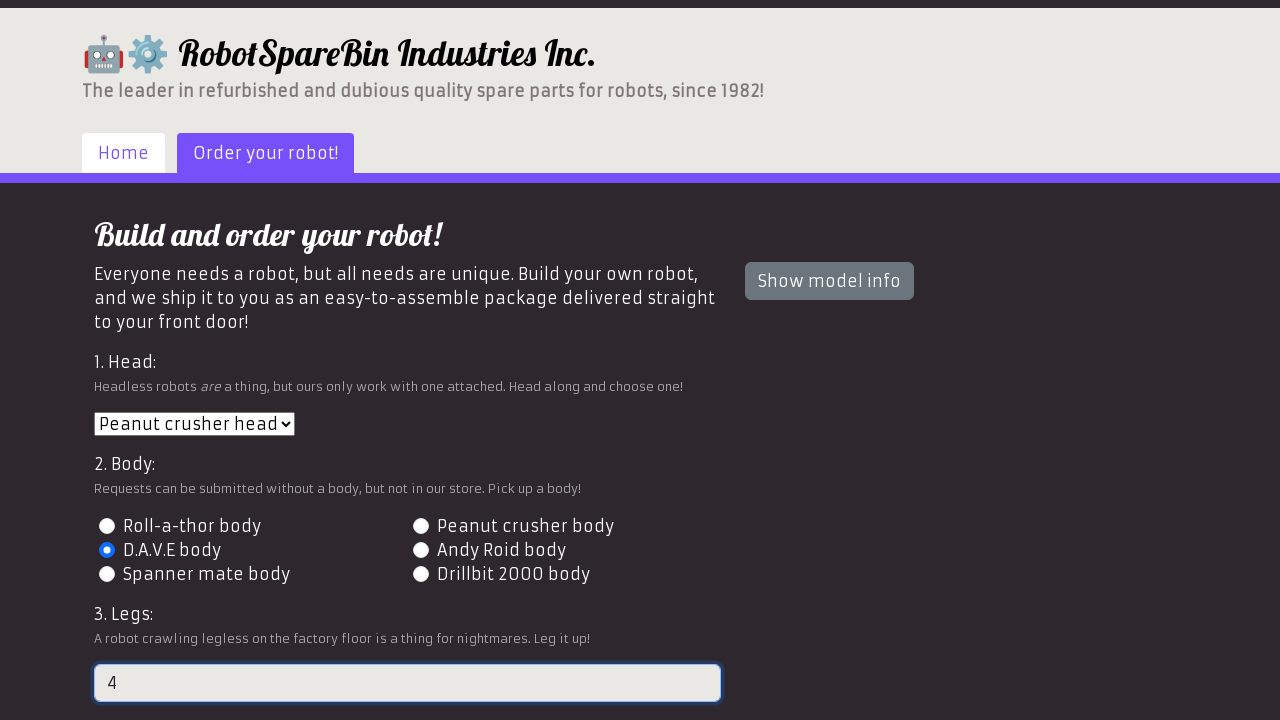

Clicked preview button to display robot configuration at (141, 605) on #preview
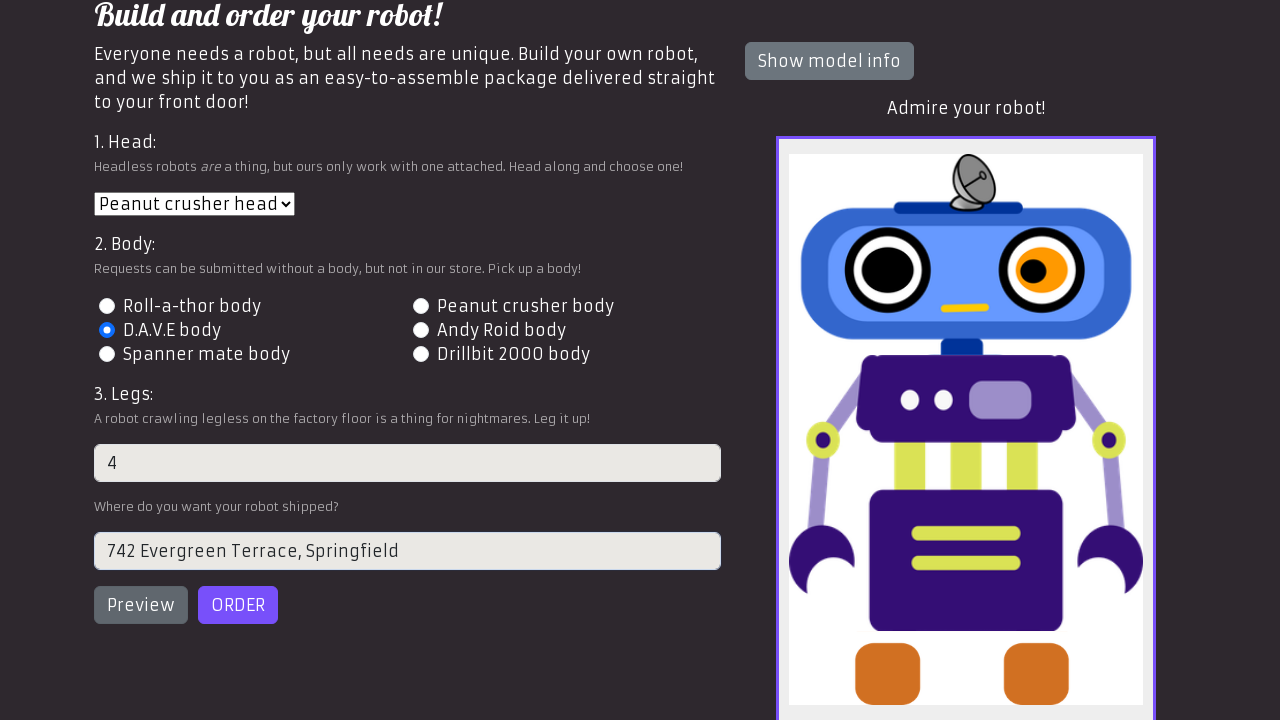

Robot preview image loaded and is visible
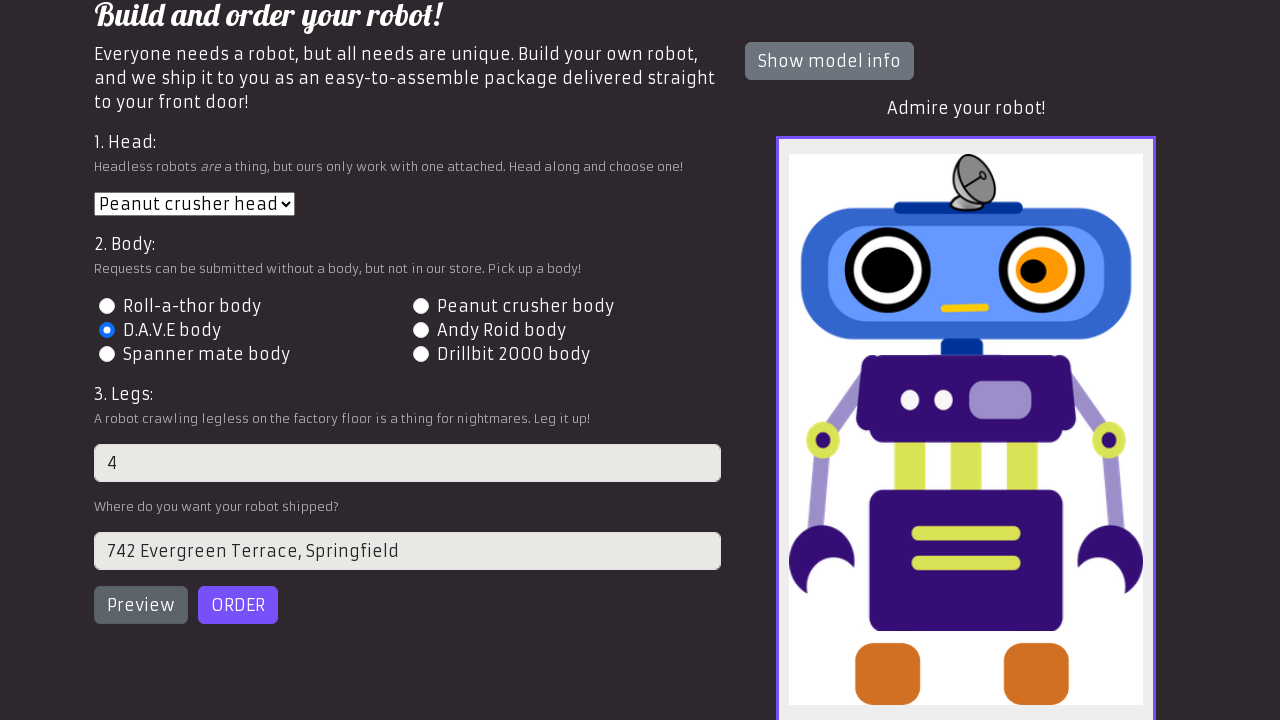

Clicked order button to submit the robot order at (238, 605) on #order
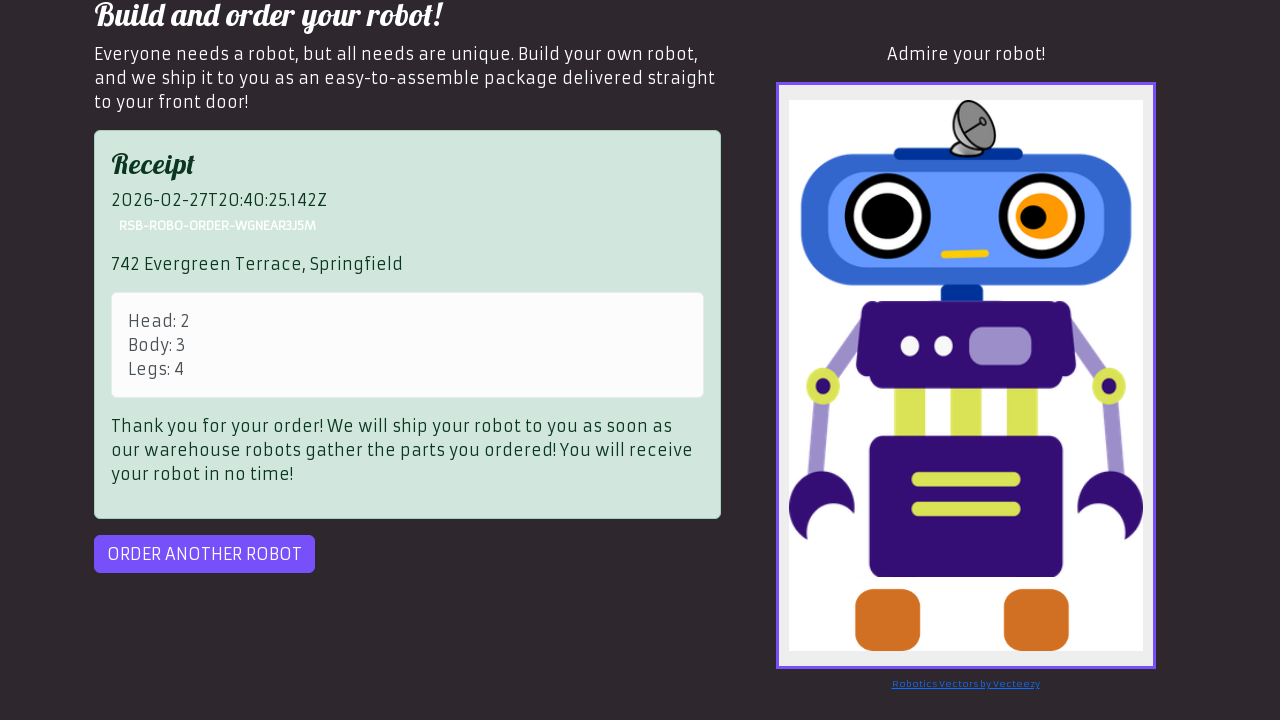

Order receipt appeared - order successfully submitted
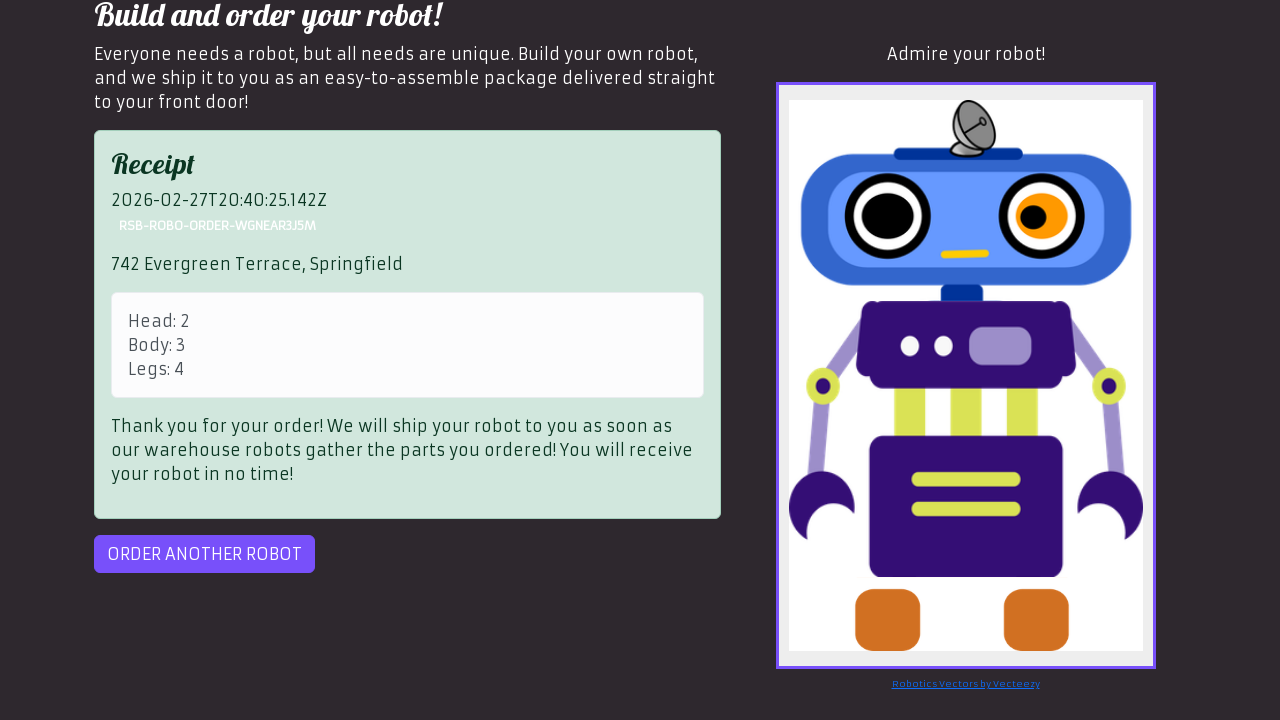

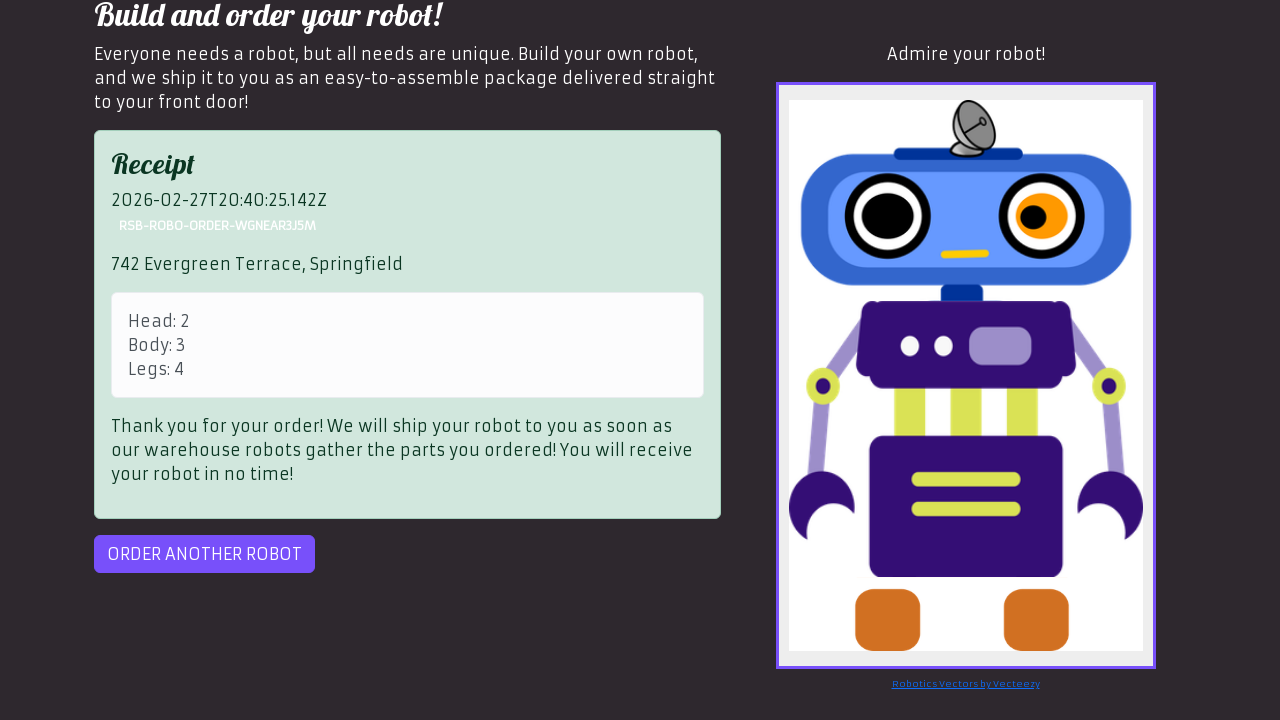